Tests adding todo items to the list by filling the input field and pressing Enter, then verifying the items appear in the list.

Starting URL: https://demo.playwright.dev/todomvc

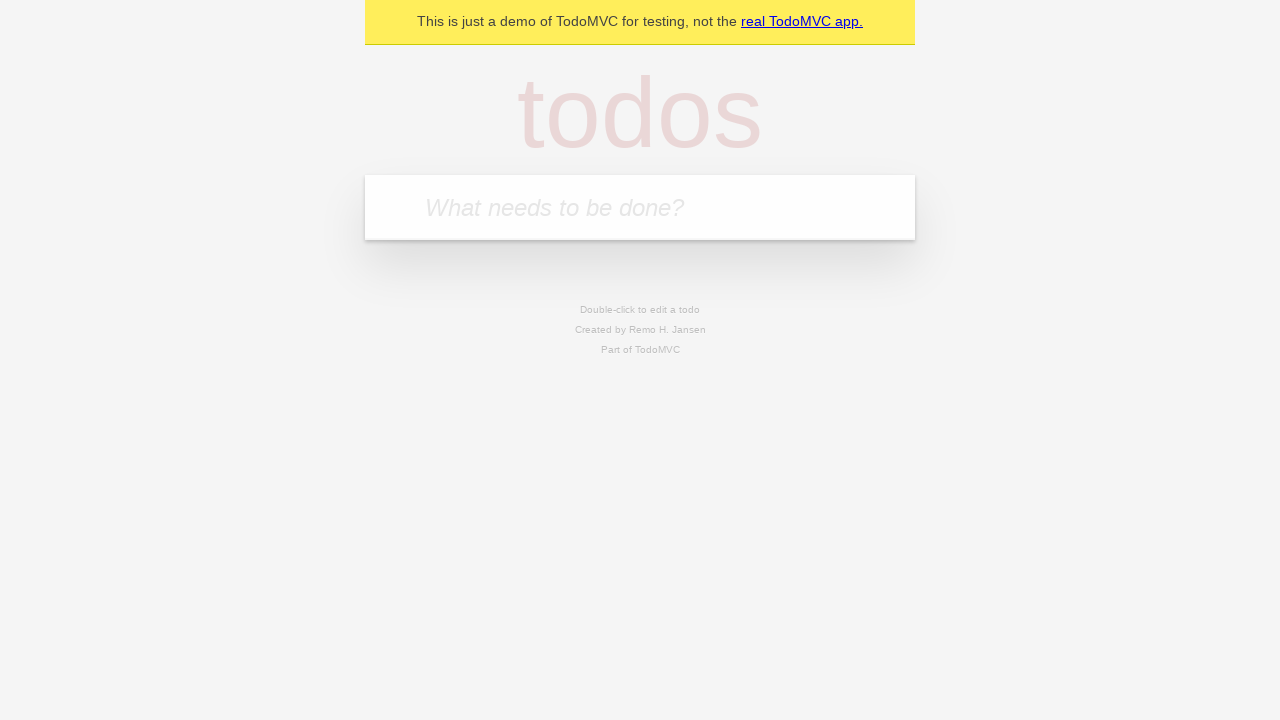

Filled todo input field with 'buy some cheese' on internal:attr=[placeholder="What needs to be done?"i]
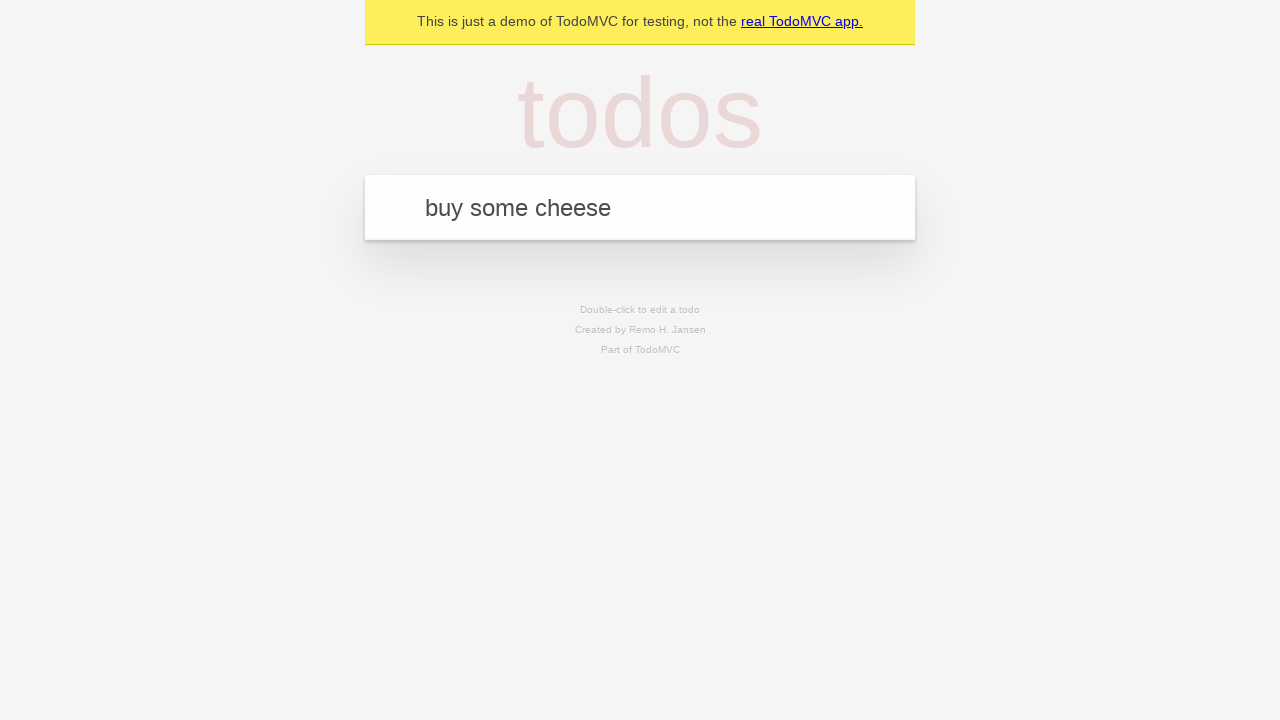

Pressed Enter to add first todo item on internal:attr=[placeholder="What needs to be done?"i]
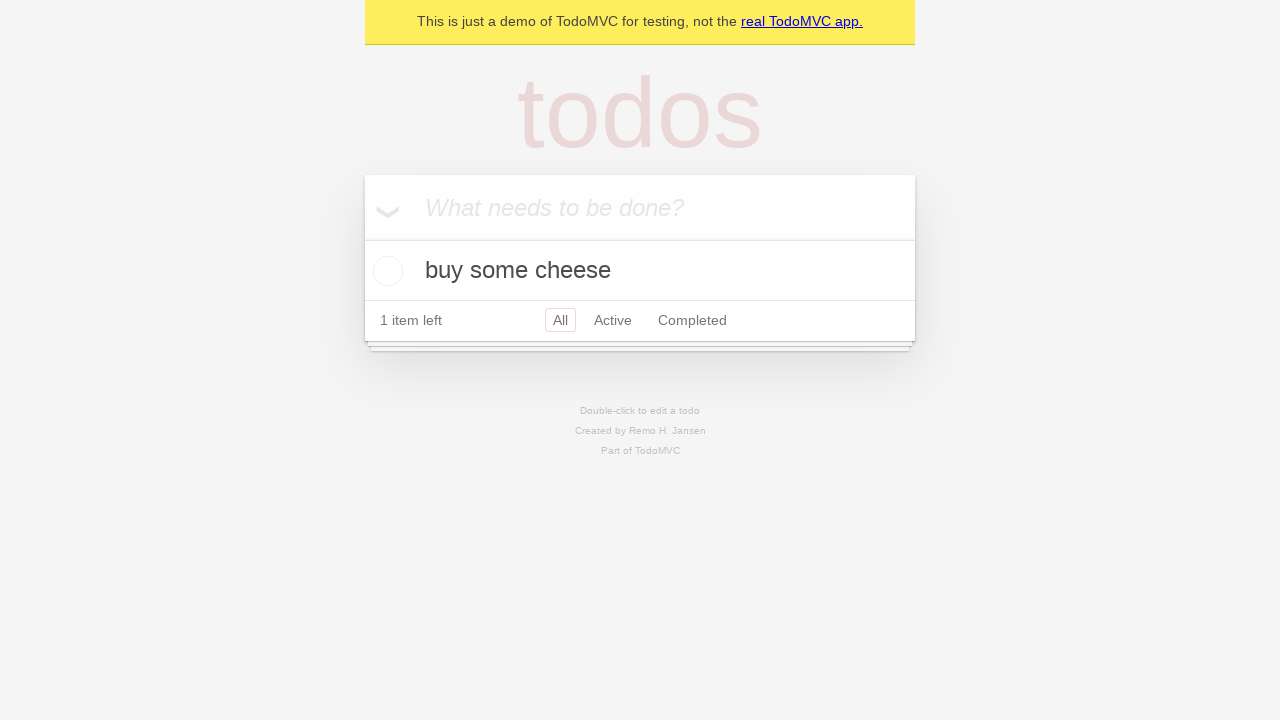

Verified first todo item is visible in the list
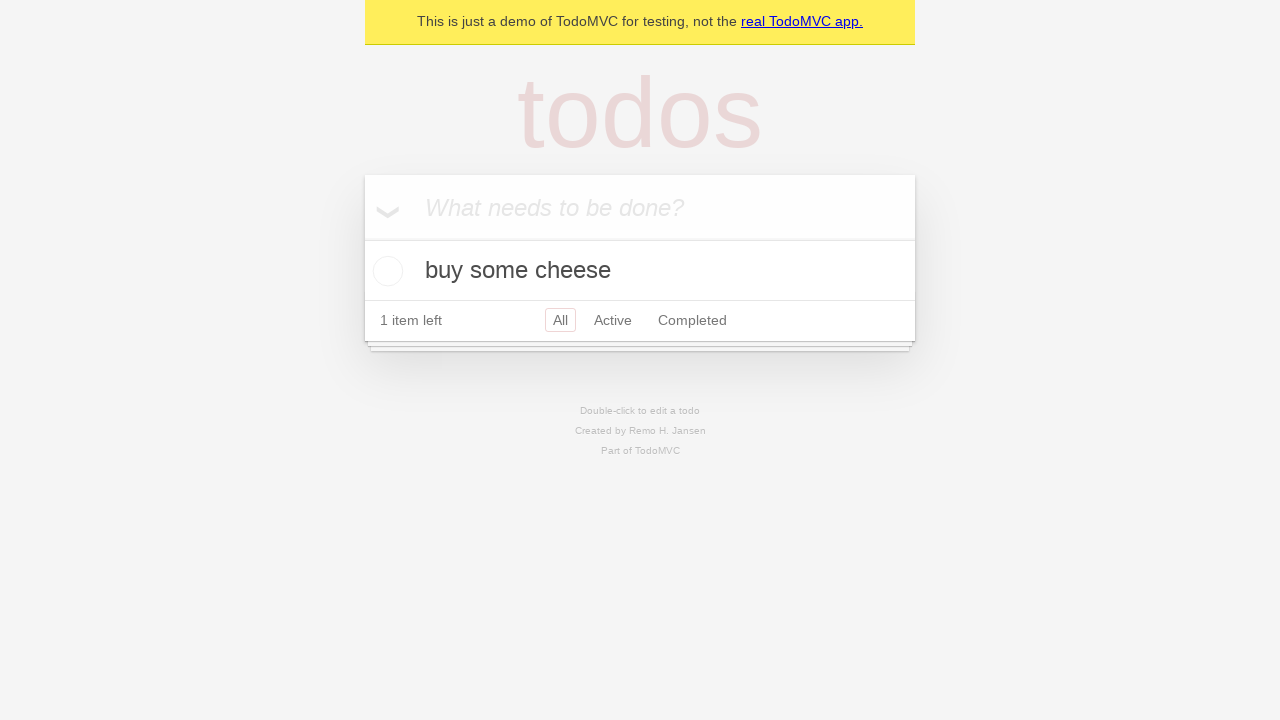

Filled todo input field with 'feed the cat' on internal:attr=[placeholder="What needs to be done?"i]
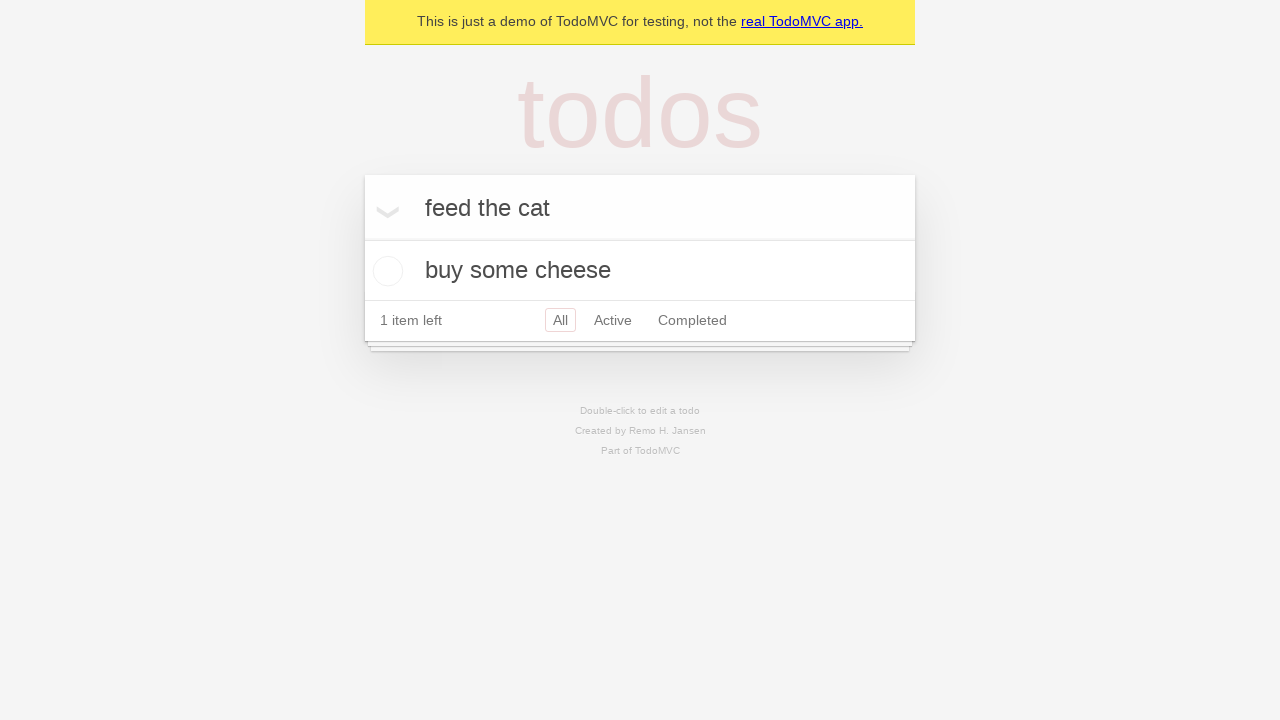

Pressed Enter to add second todo item on internal:attr=[placeholder="What needs to be done?"i]
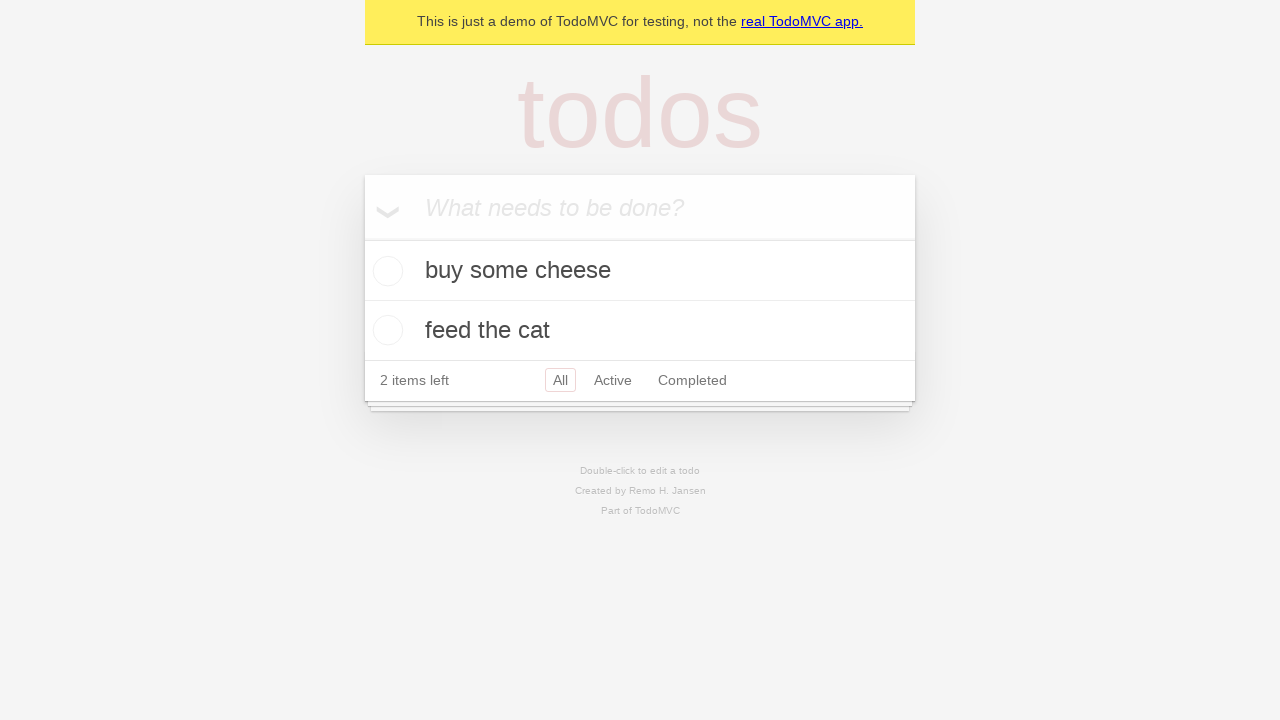

Verified both todo items are present in the list
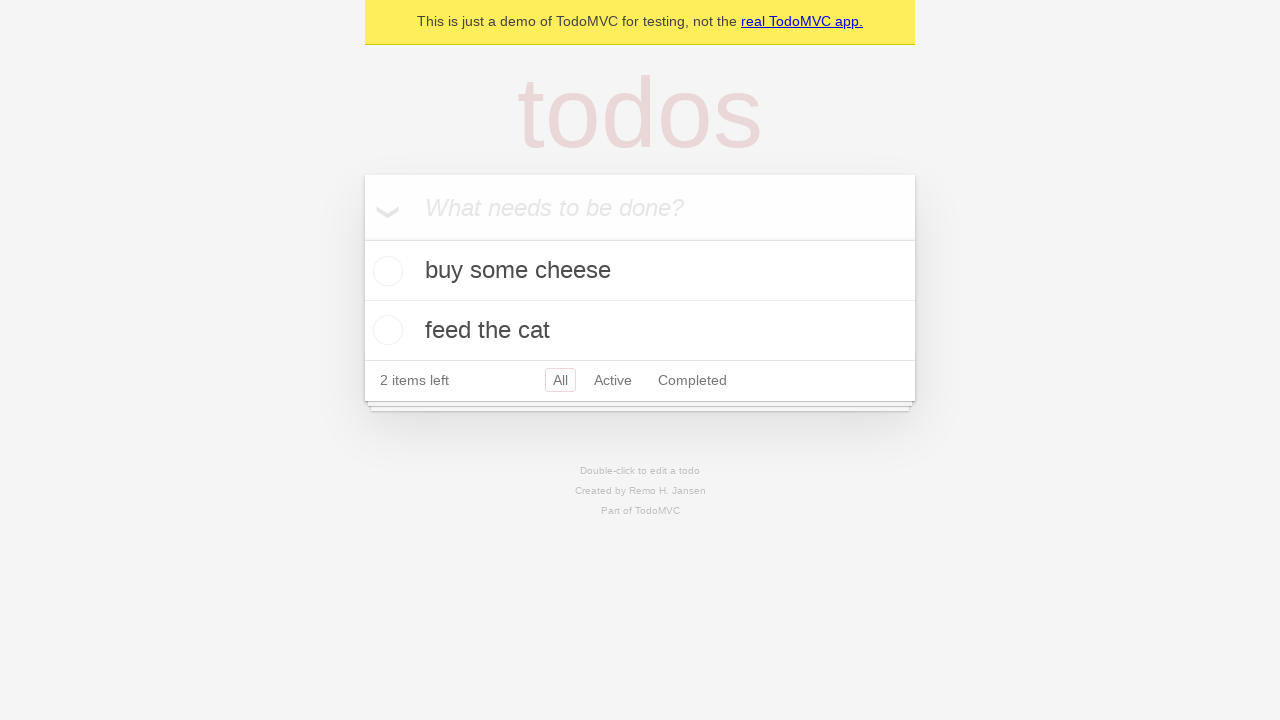

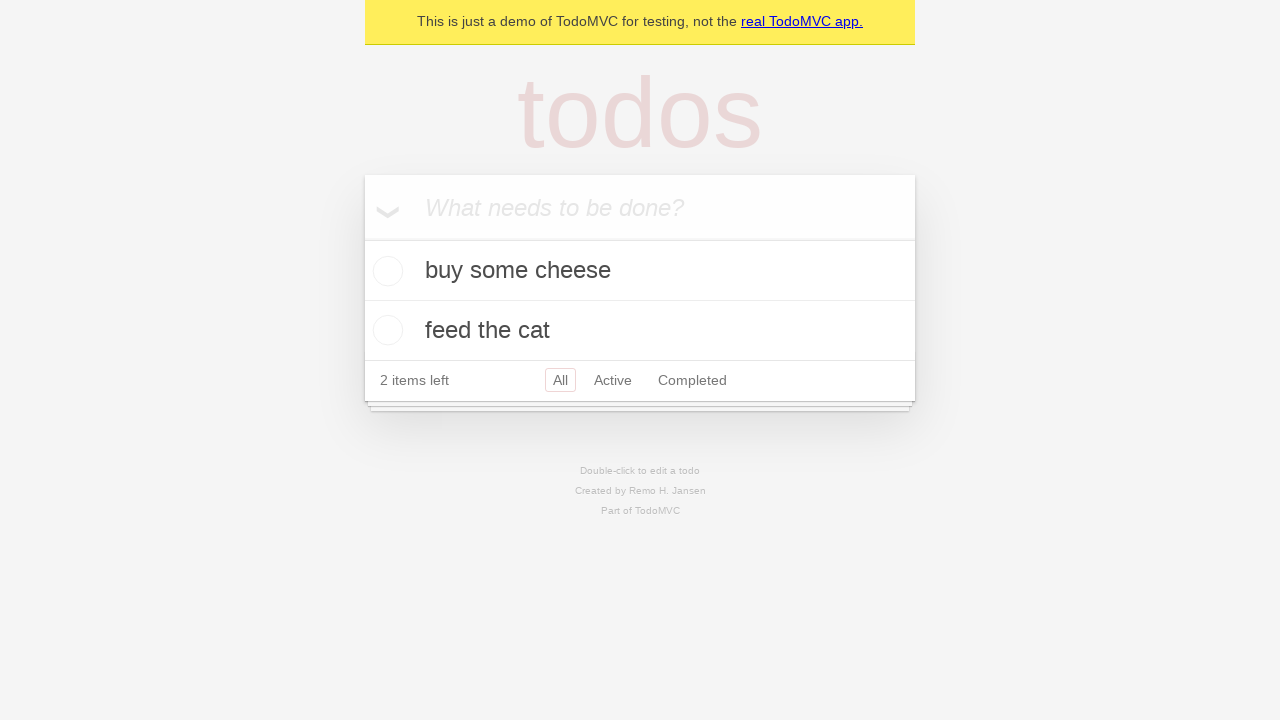